Tests the complete flight booking flow on BlazeDemo by selecting departure and destination cities, choosing a flight, filling in passenger and payment details, and completing the purchase.

Starting URL: https://blazedemo.com/

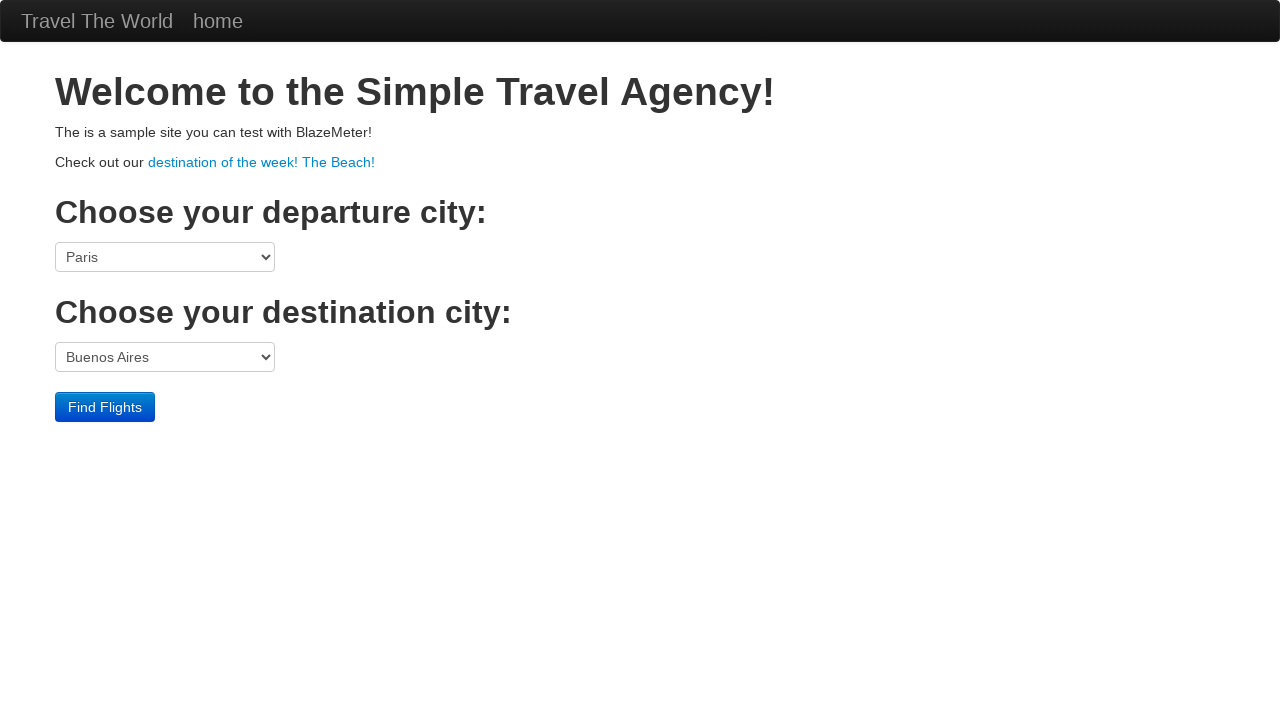

Clicked departure city dropdown at (165, 257) on select[name='fromPort']
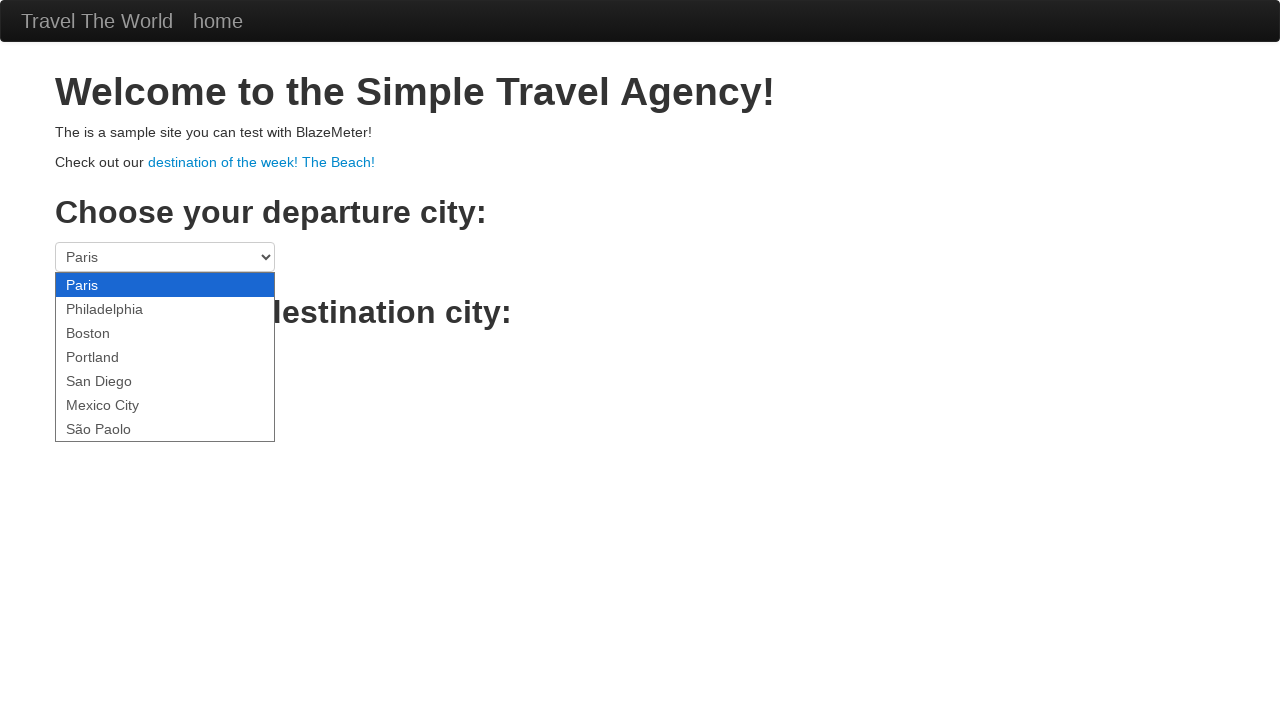

Selected Portland as departure city on select[name='fromPort']
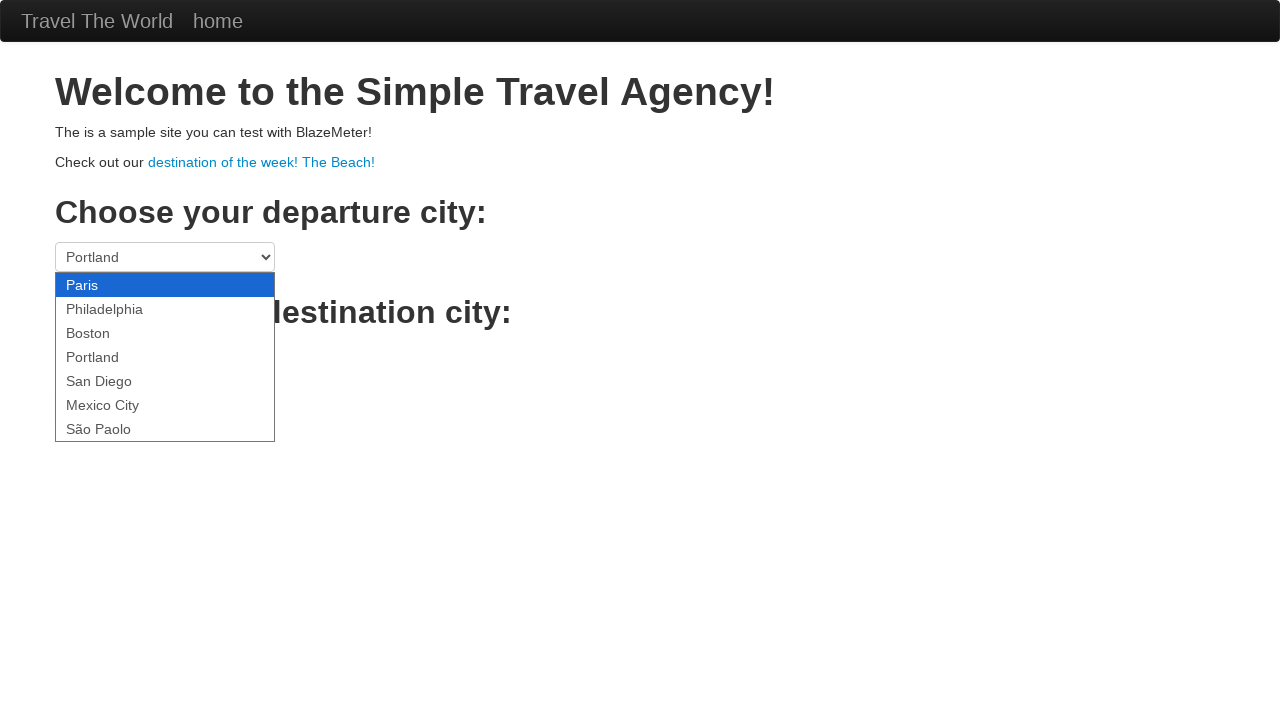

Clicked destination city dropdown at (165, 357) on select[name='toPort']
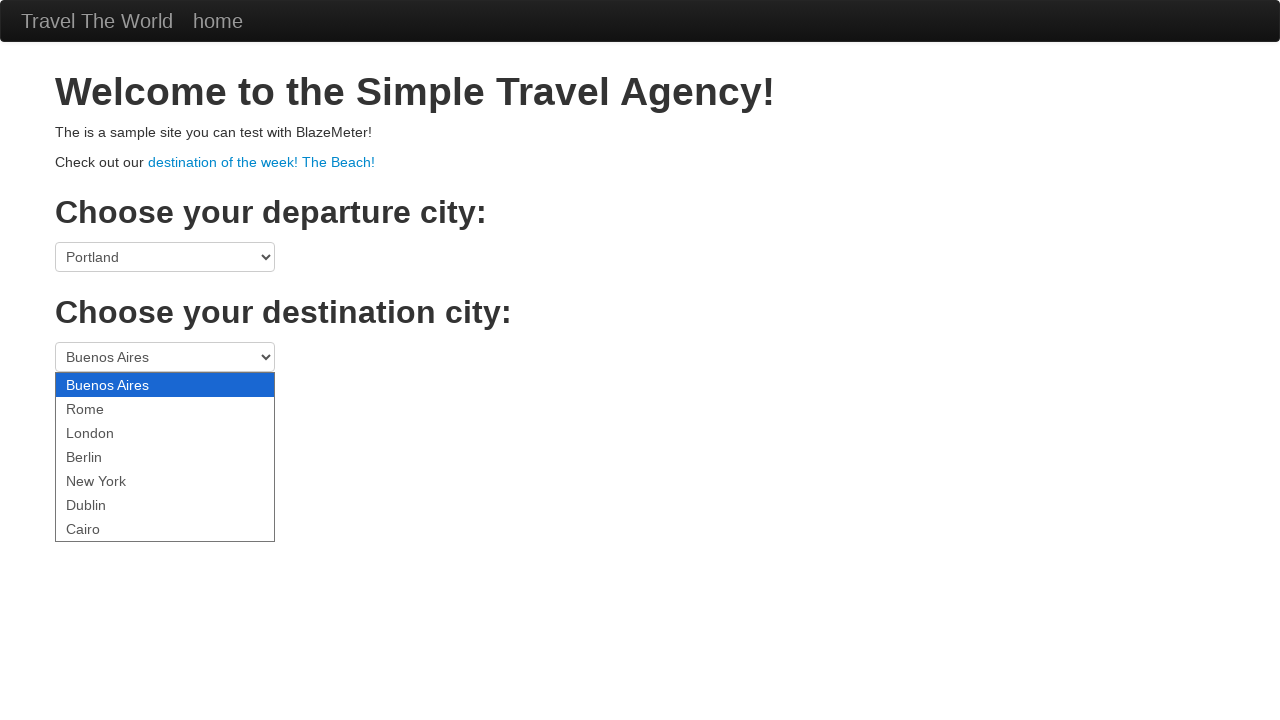

Selected Dublin as destination city on select[name='toPort']
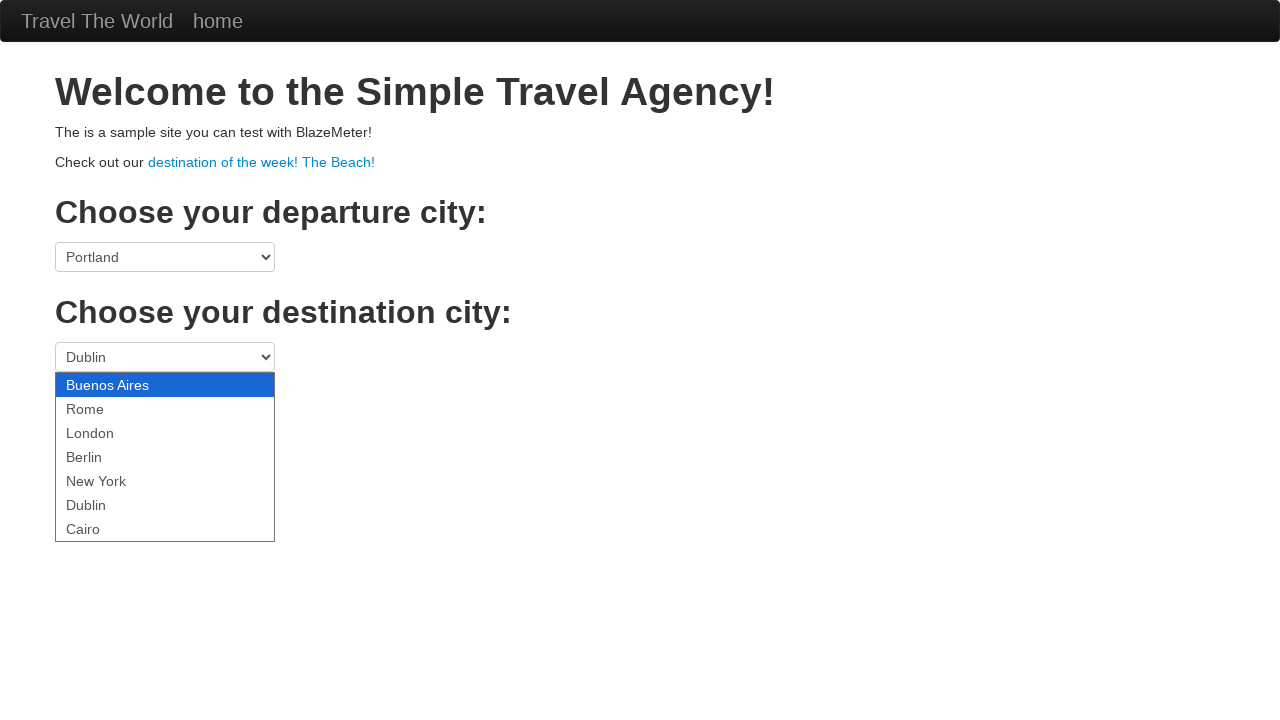

Clicked Find Flights button at (105, 407) on .btn-primary
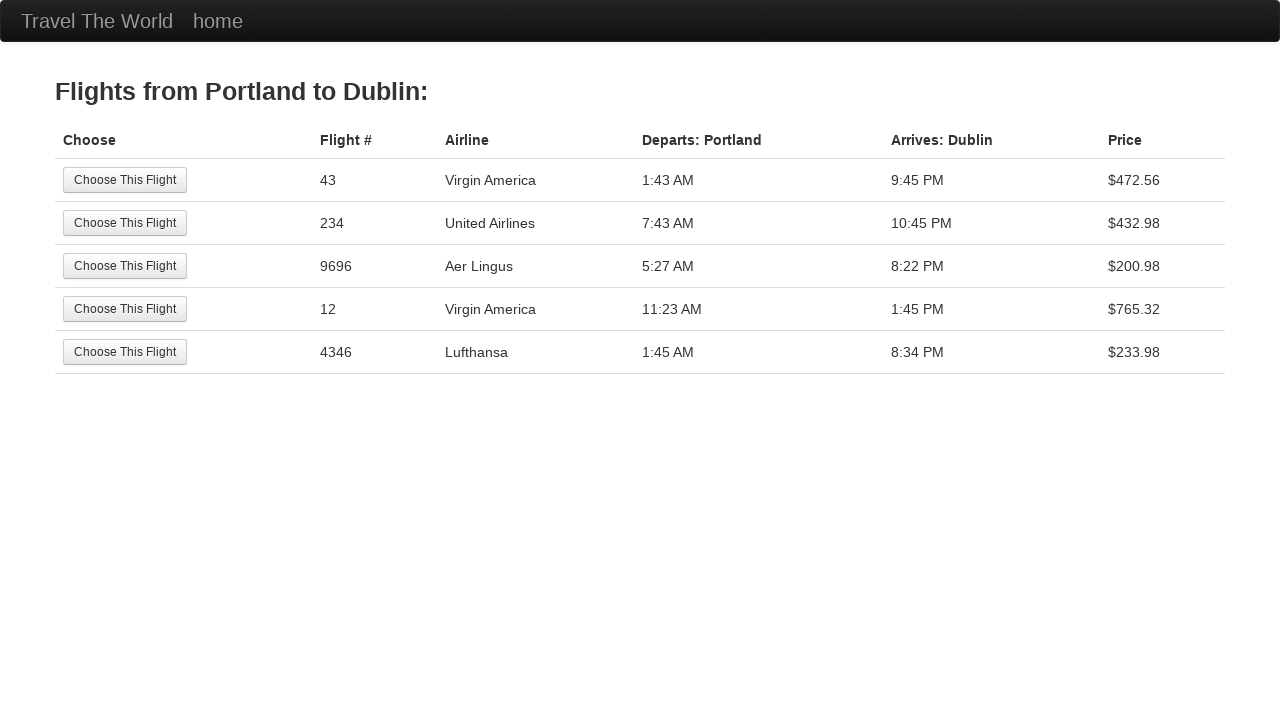

Selected the second flight option at (125, 223) on tr:nth-child(2) .btn
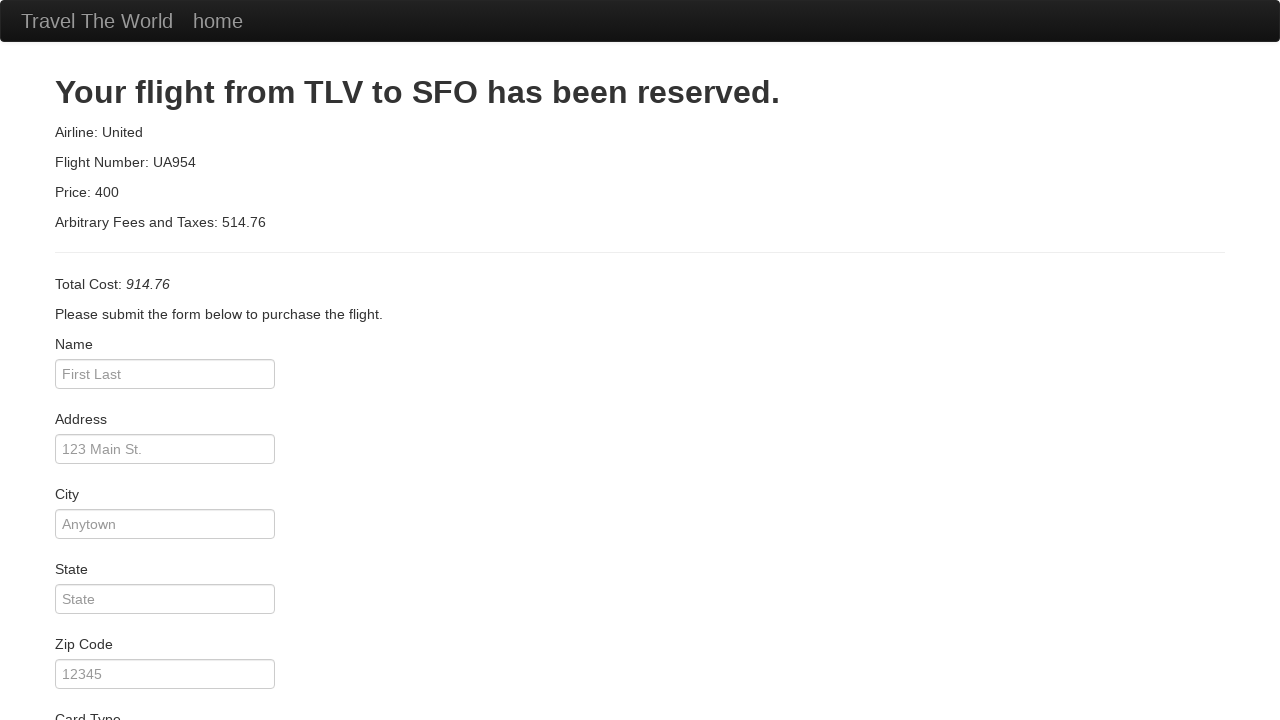

Clicked passenger name field at (165, 374) on #inputName
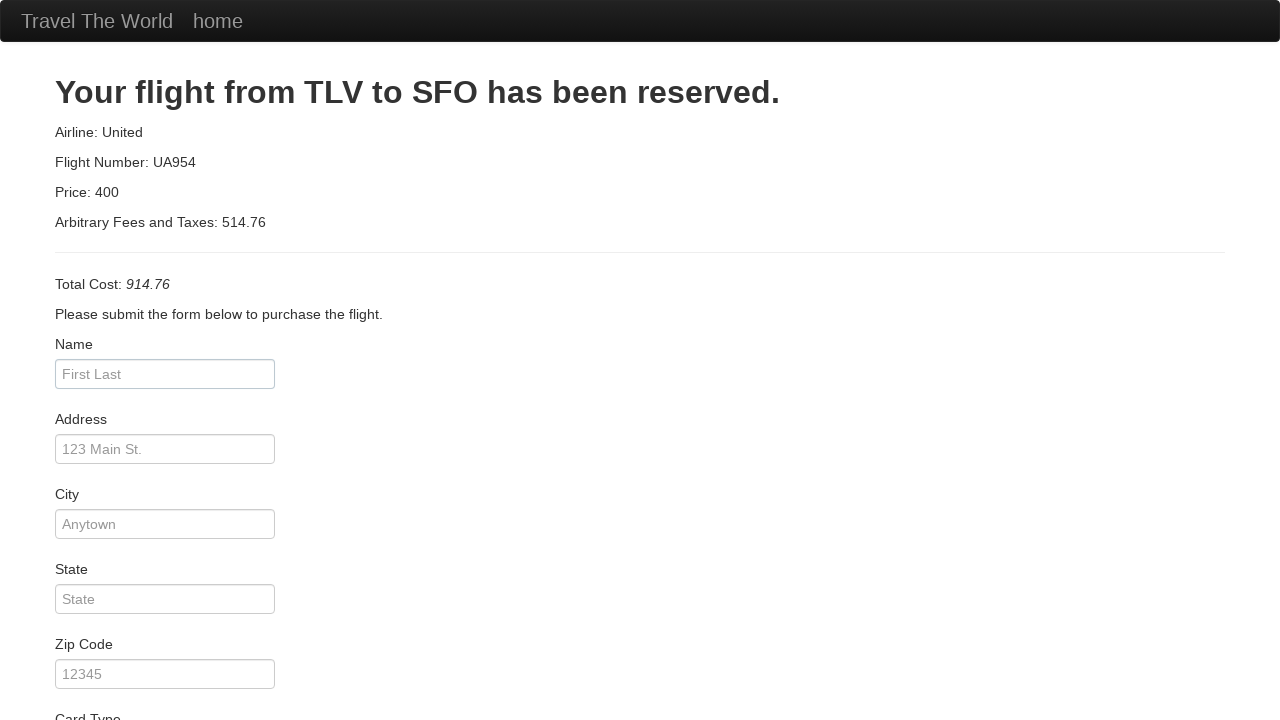

Filled passenger name with 'Kevin' on #inputName
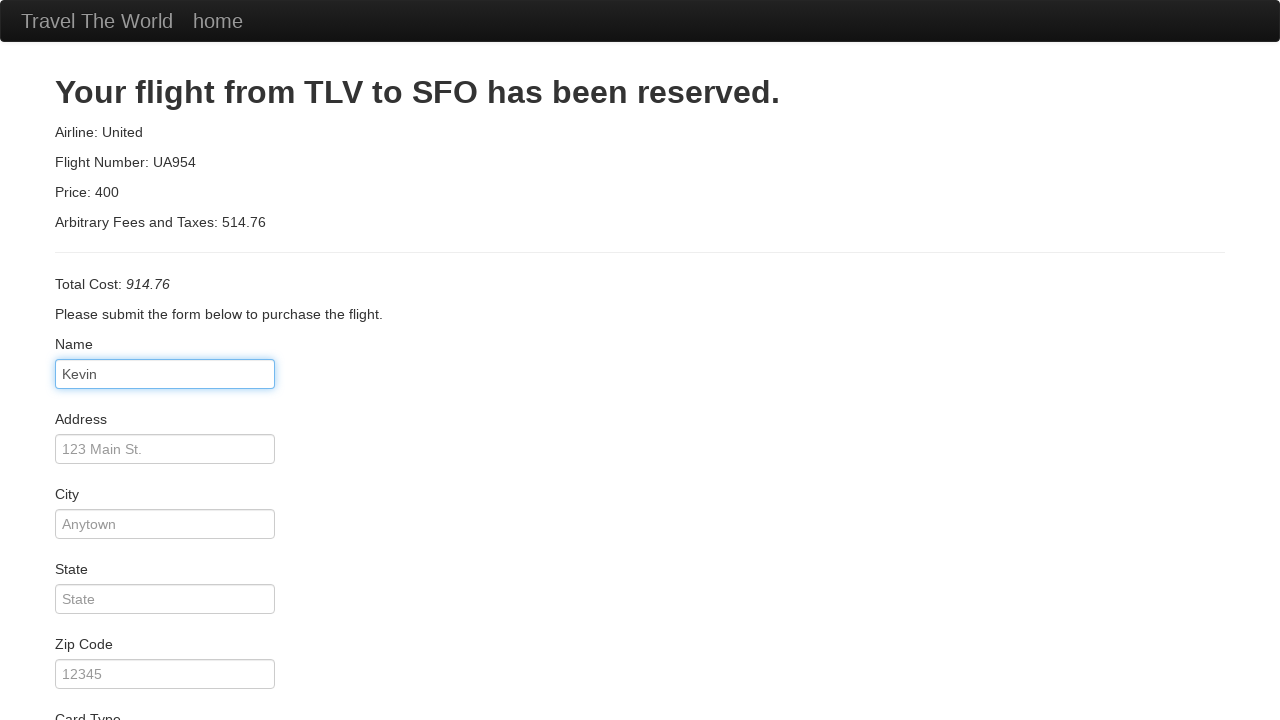

Clicked address field at (165, 449) on #address
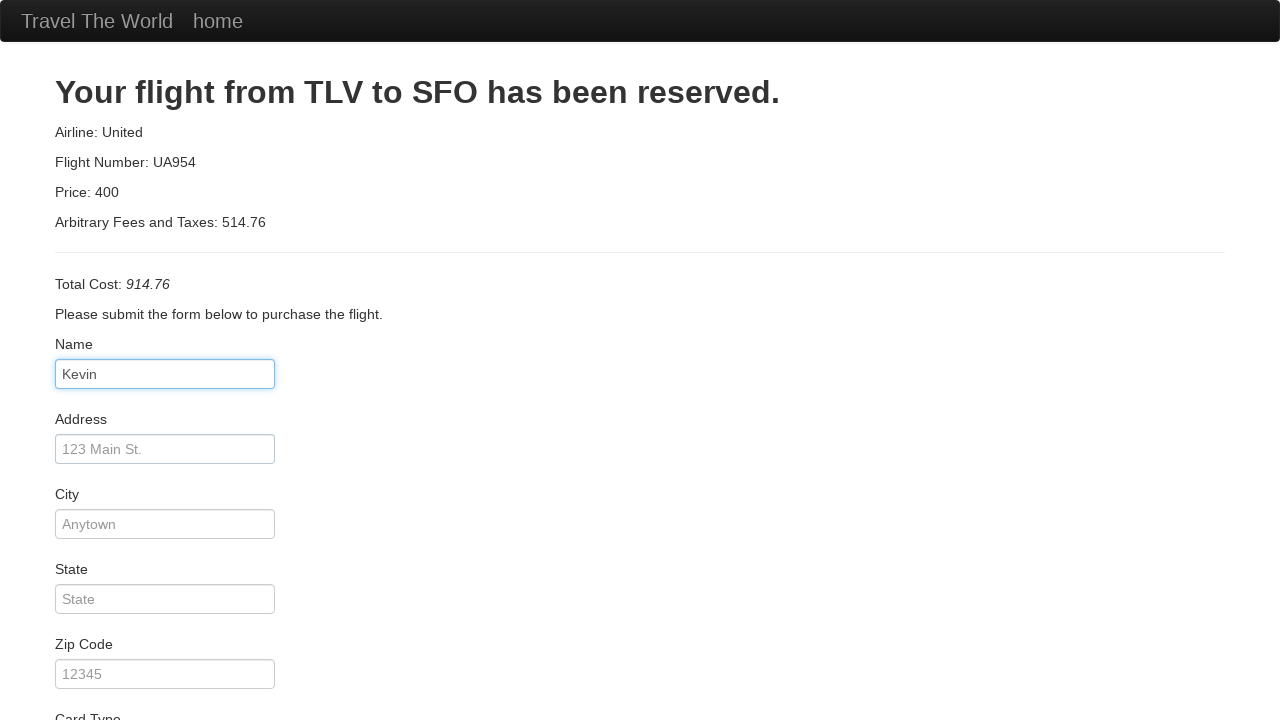

Filled address with '123 Main St' on #address
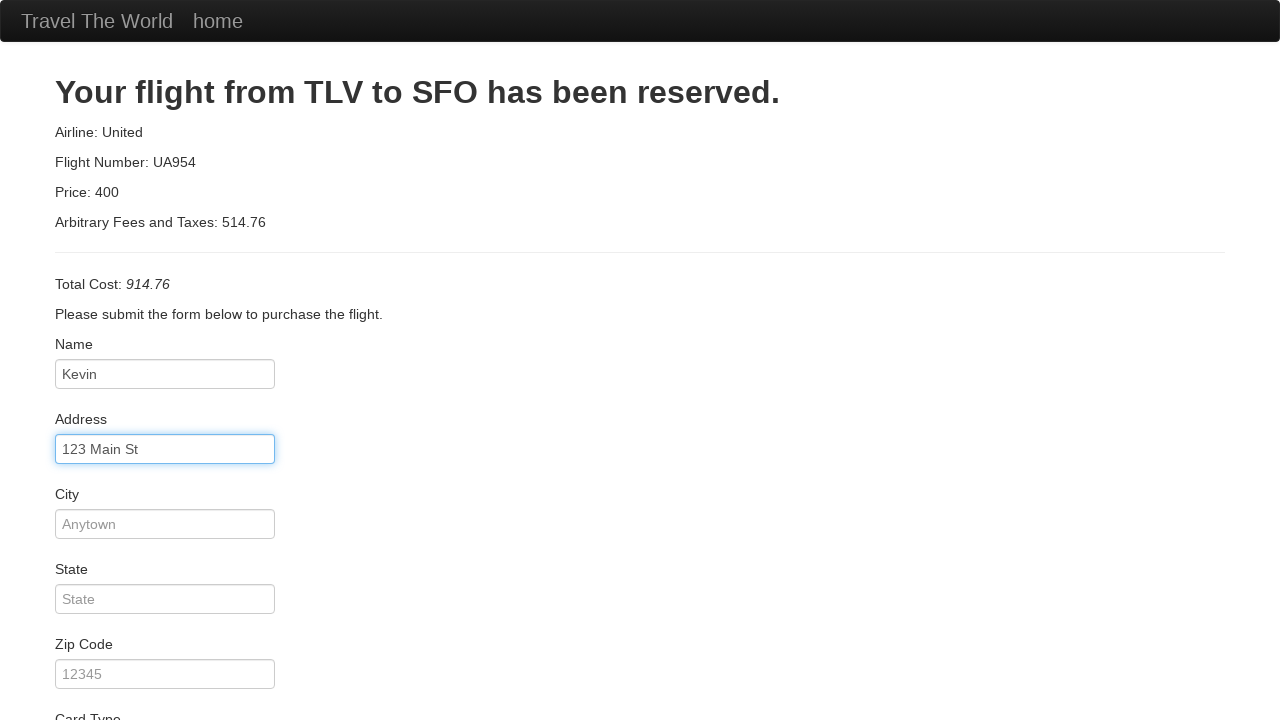

Clicked city field at (165, 524) on #city
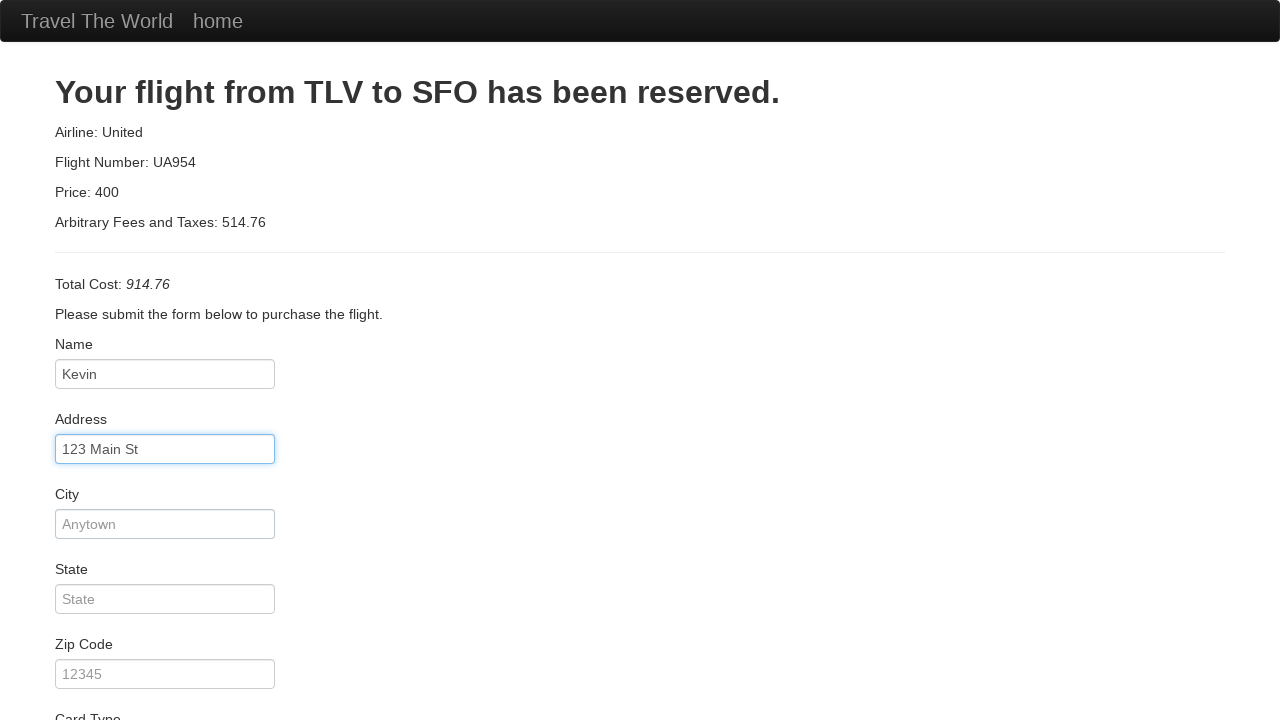

Filled city with 'Miami' on #city
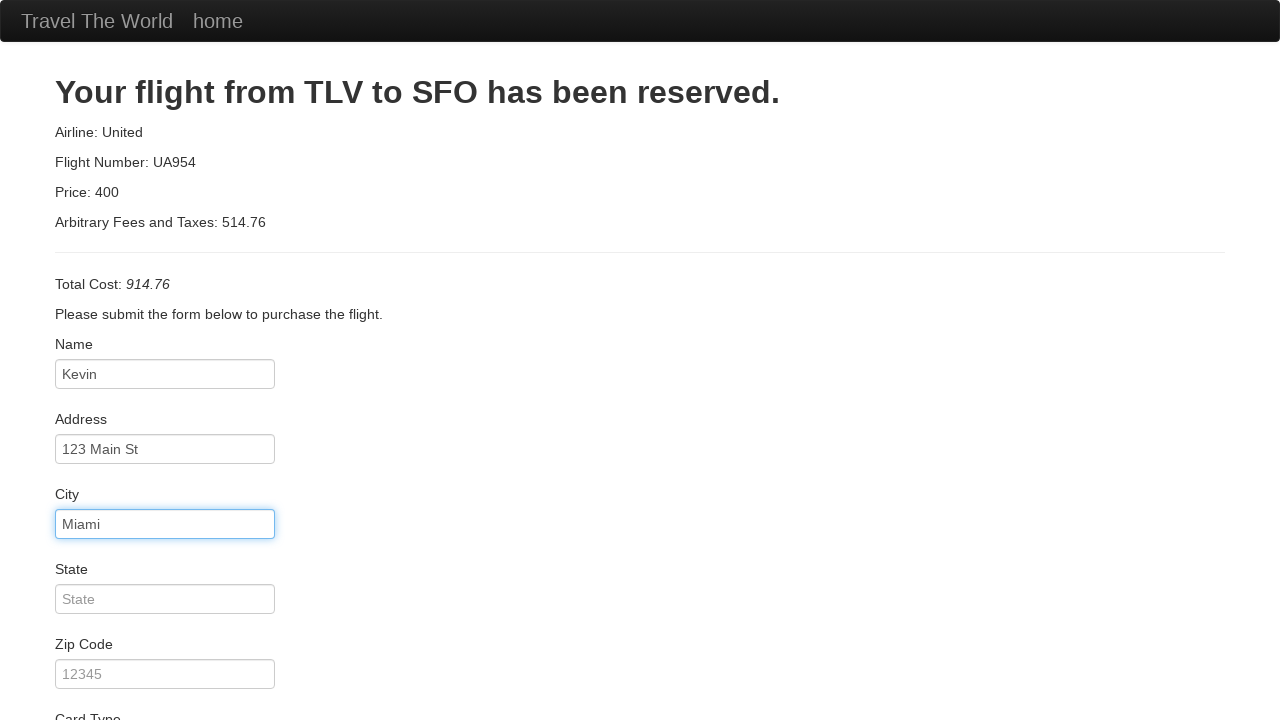

Clicked state field at (165, 599) on #state
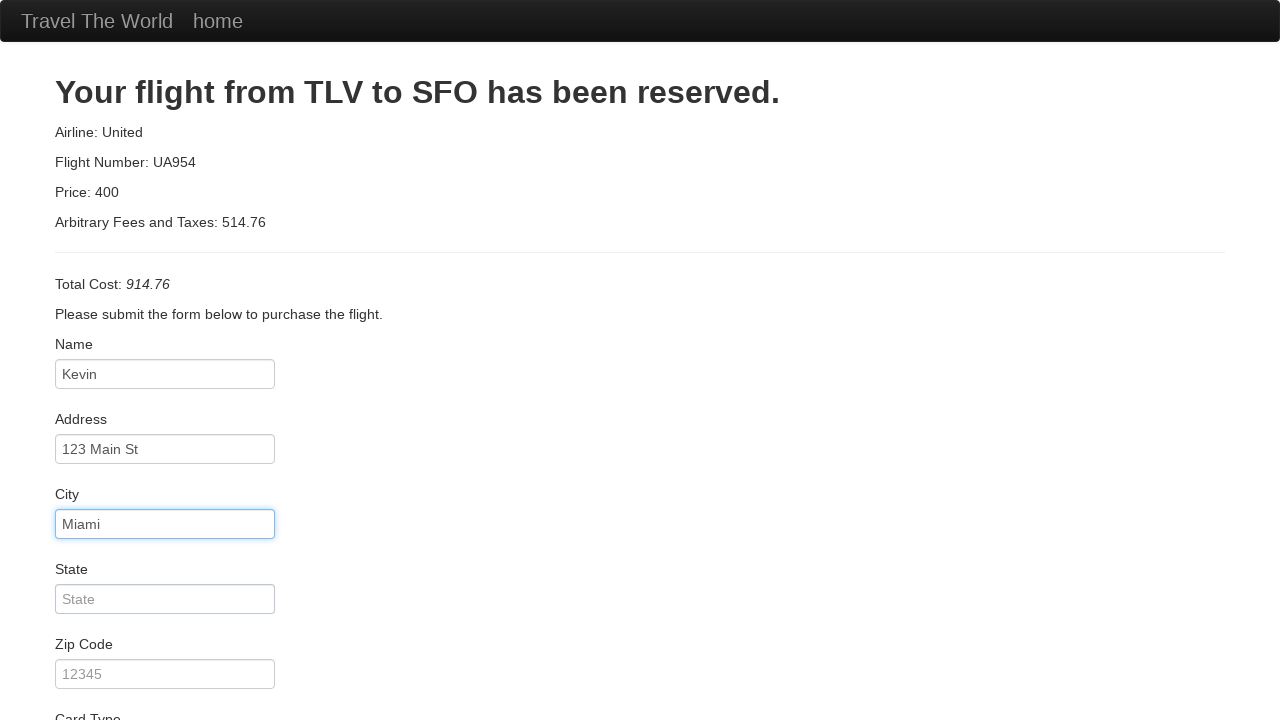

Filled state with 'Florida' on #state
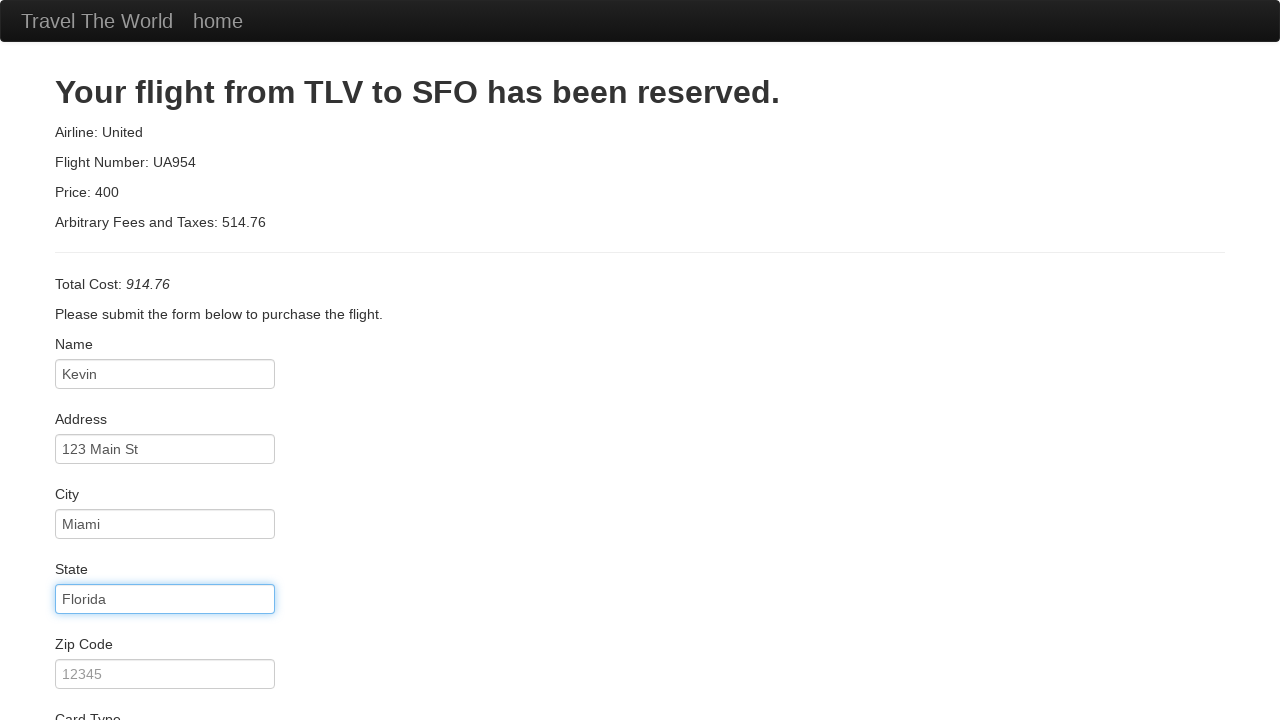

Clicked zip code field at (165, 674) on #zipCode
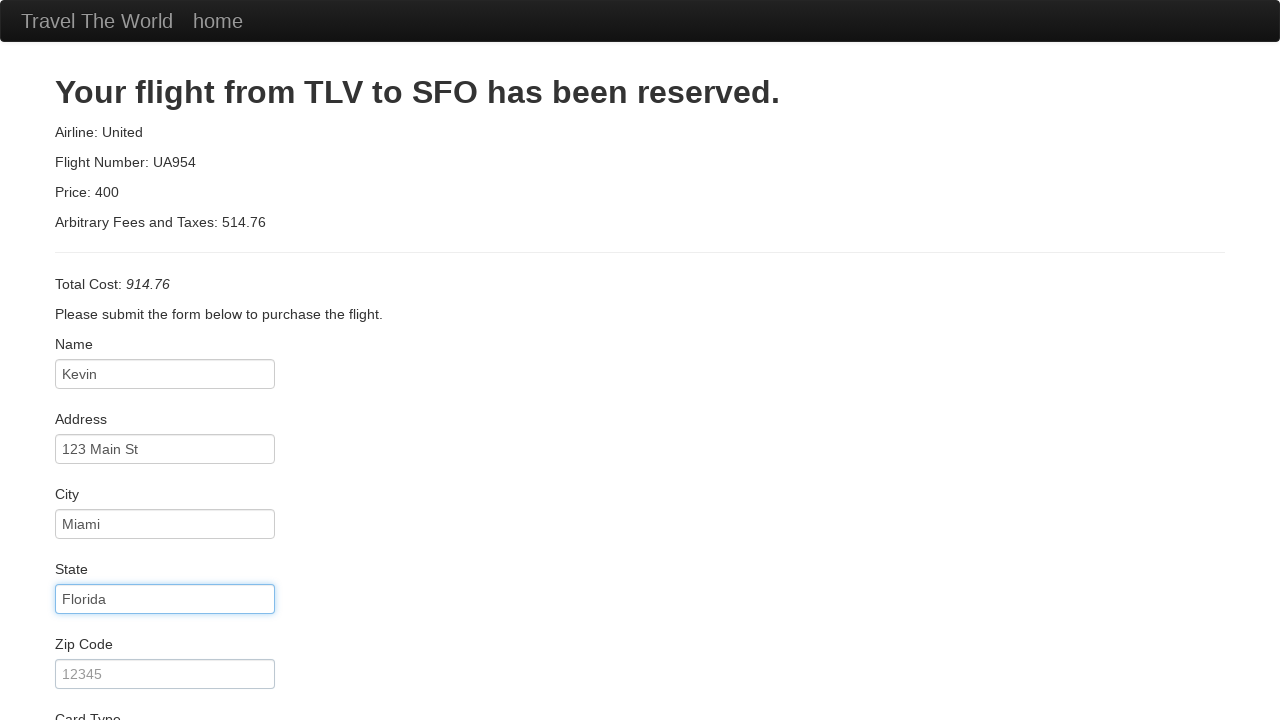

Filled zip code with '12345' on #zipCode
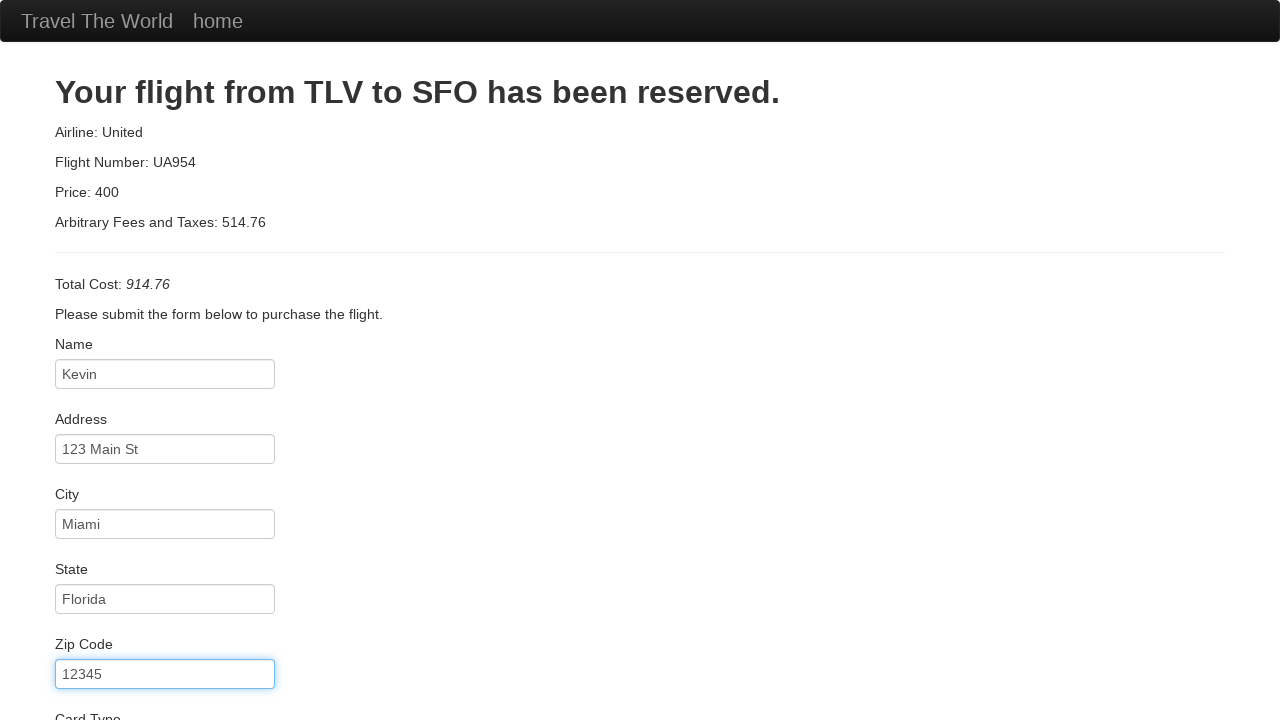

Clicked credit card number field at (165, 380) on #creditCardNumber
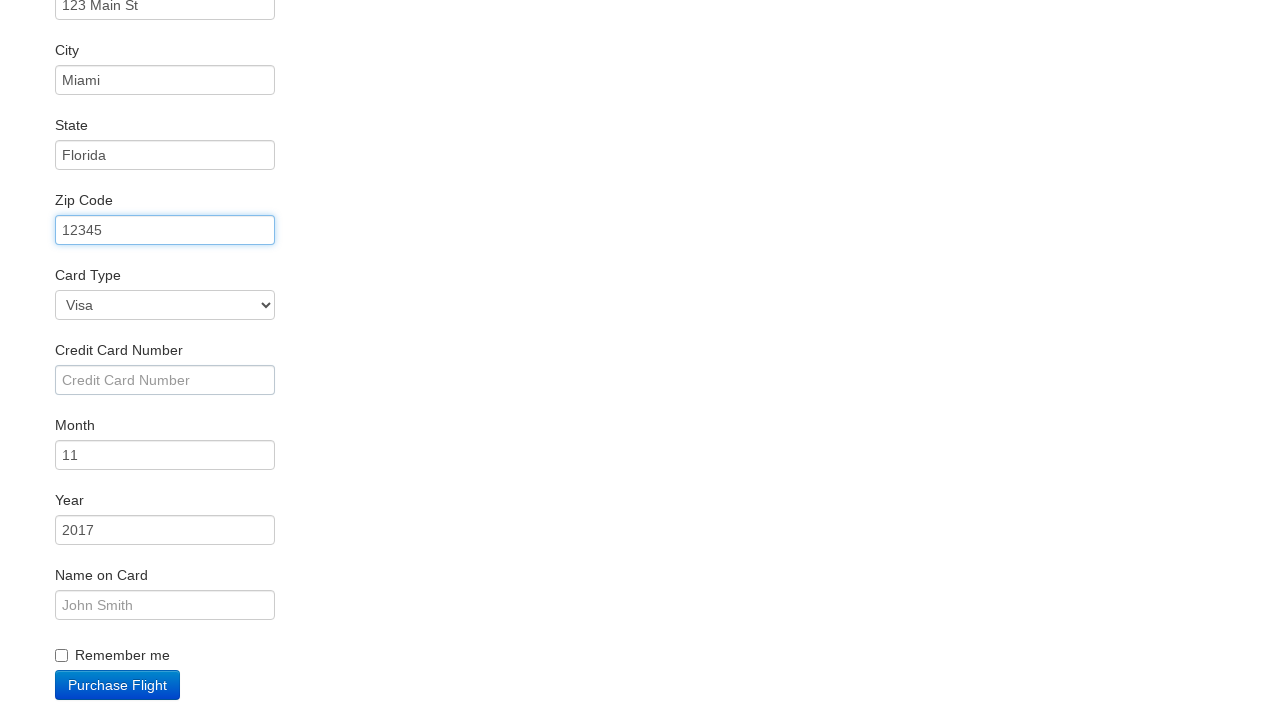

Filled credit card number with '4567 4567 3285 9971' on #creditCardNumber
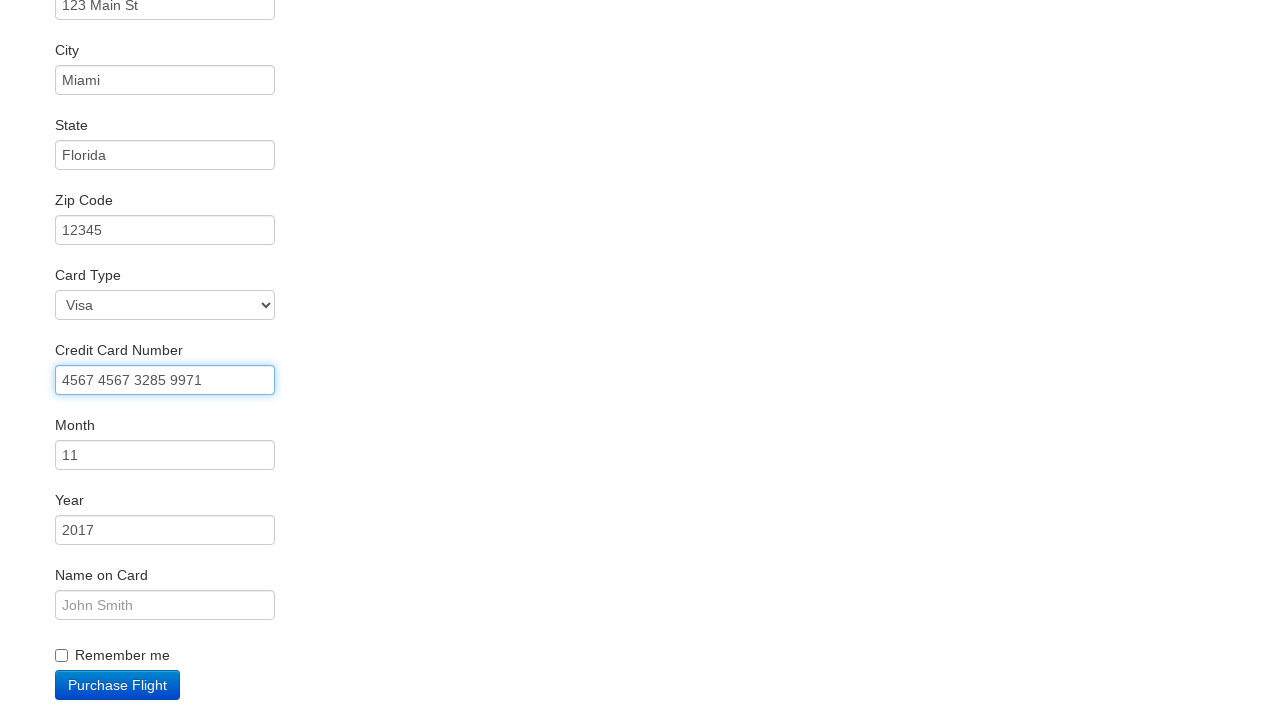

Clicked name on card field at (165, 605) on #nameOnCard
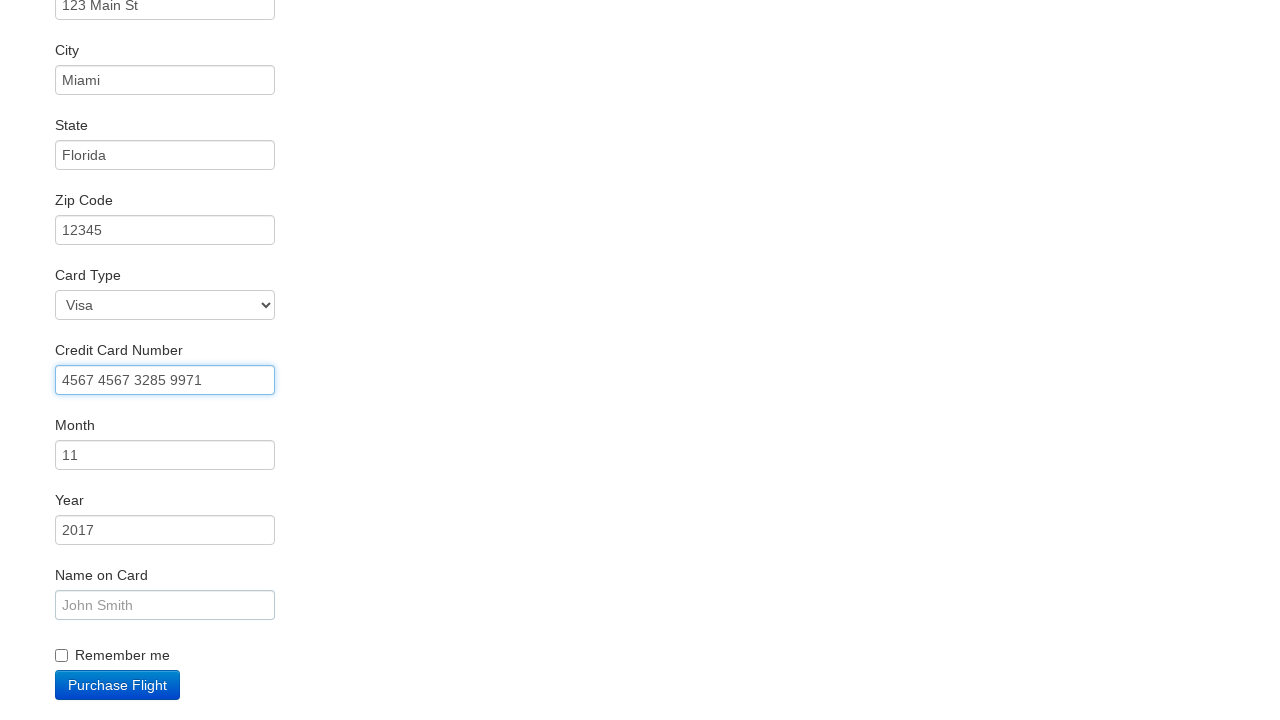

Filled name on card with 'Kevin Smith' on #nameOnCard
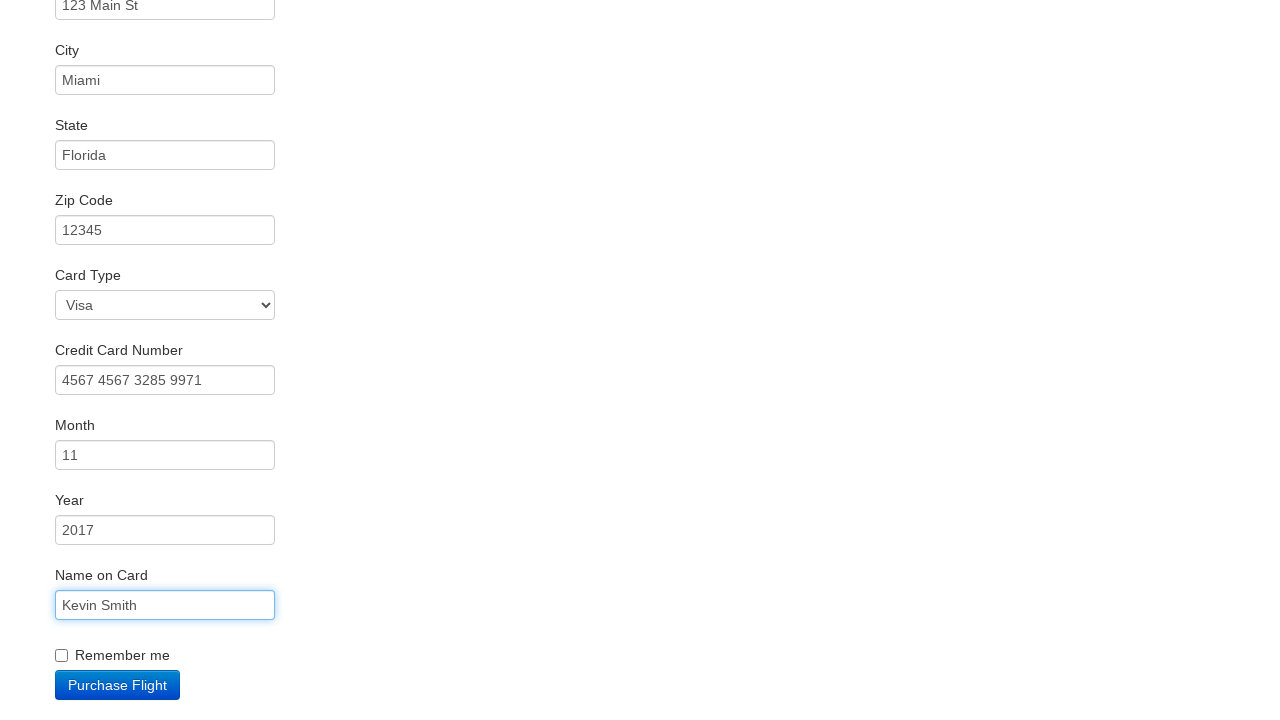

Clicked Purchase Flight button at (118, 685) on .btn-primary
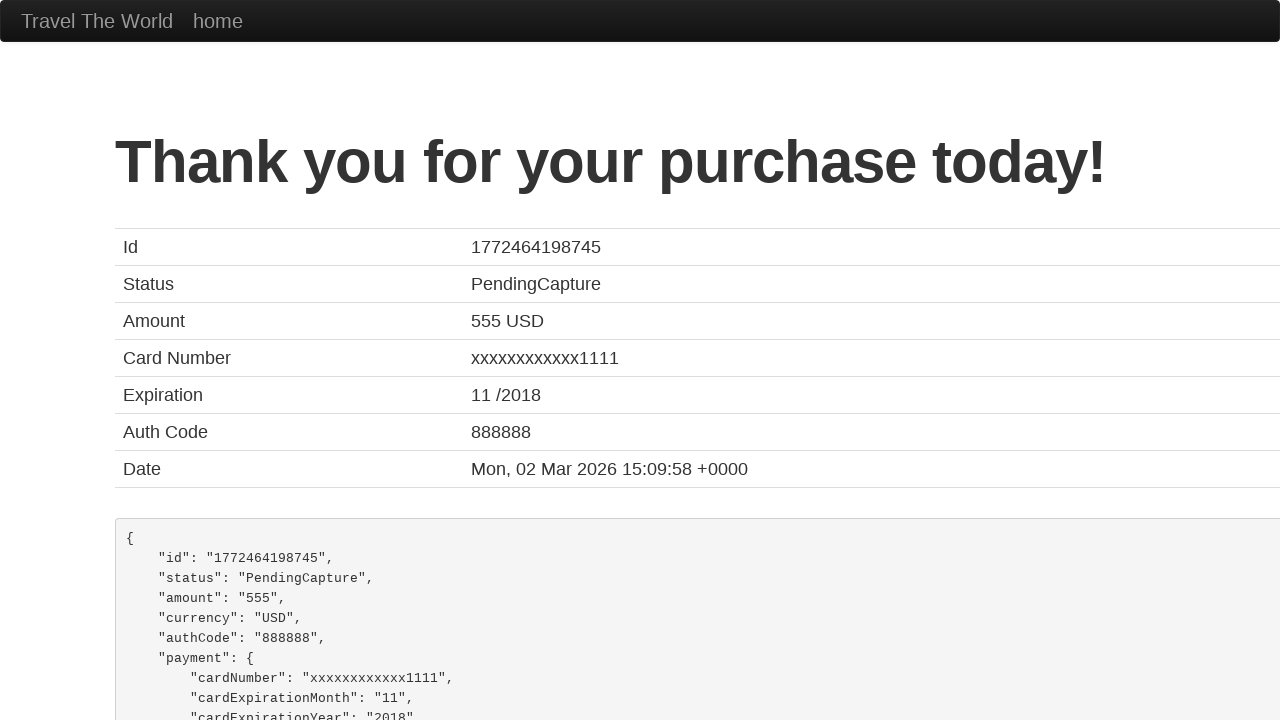

Confirmation page loaded successfully
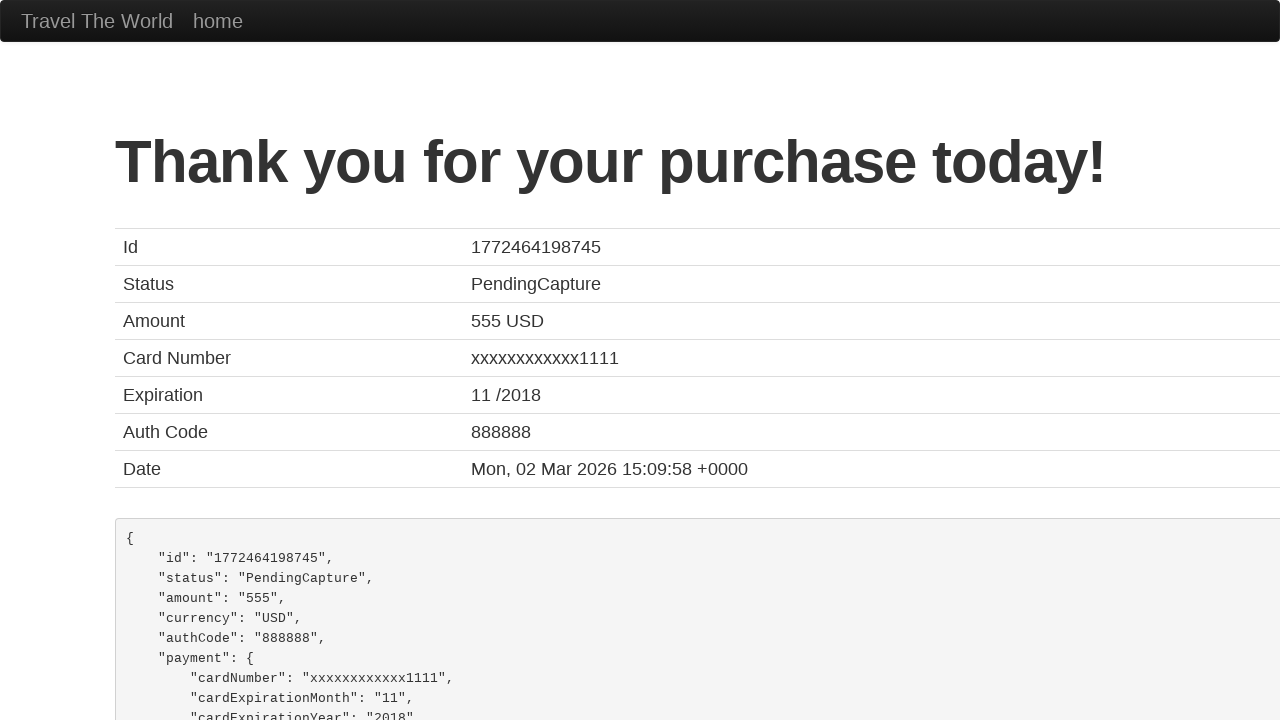

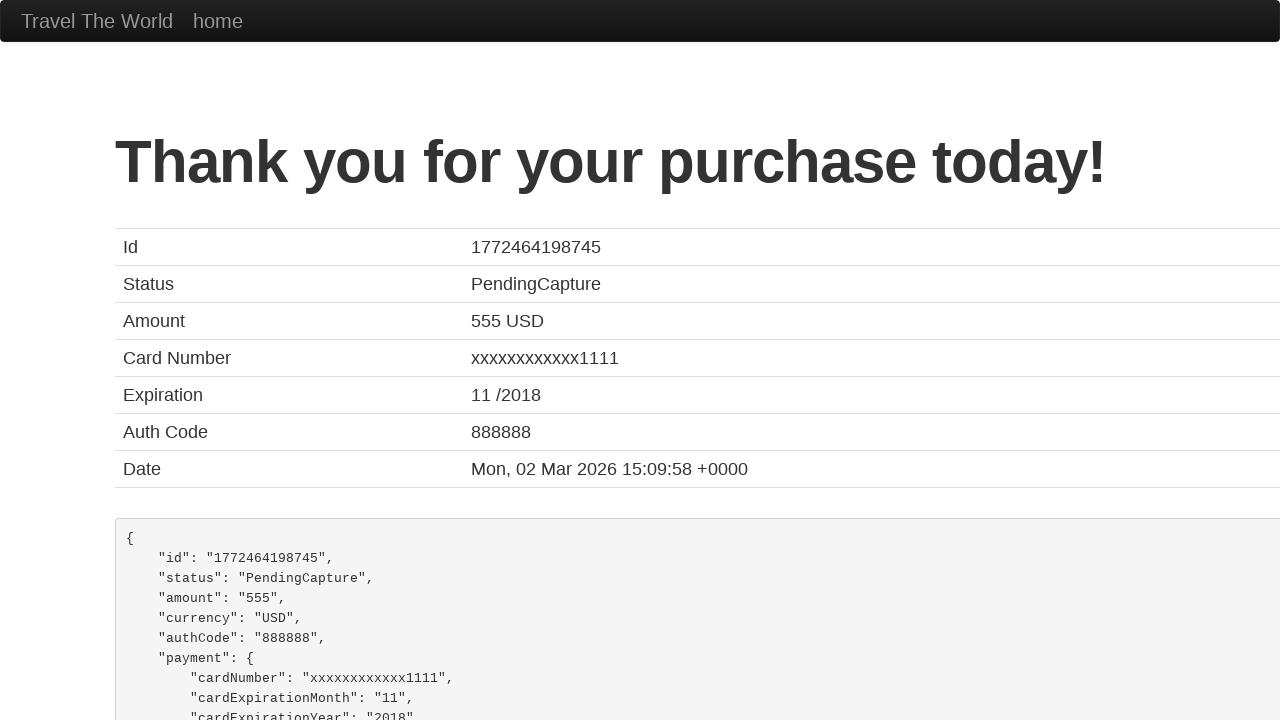